Tests various form elements and interactions on a demo page including text inputs, dropdowns, checkboxes, radio buttons, and alert handling

Starting URL: https://testeroprogramowania.github.io/selenium/basics.html

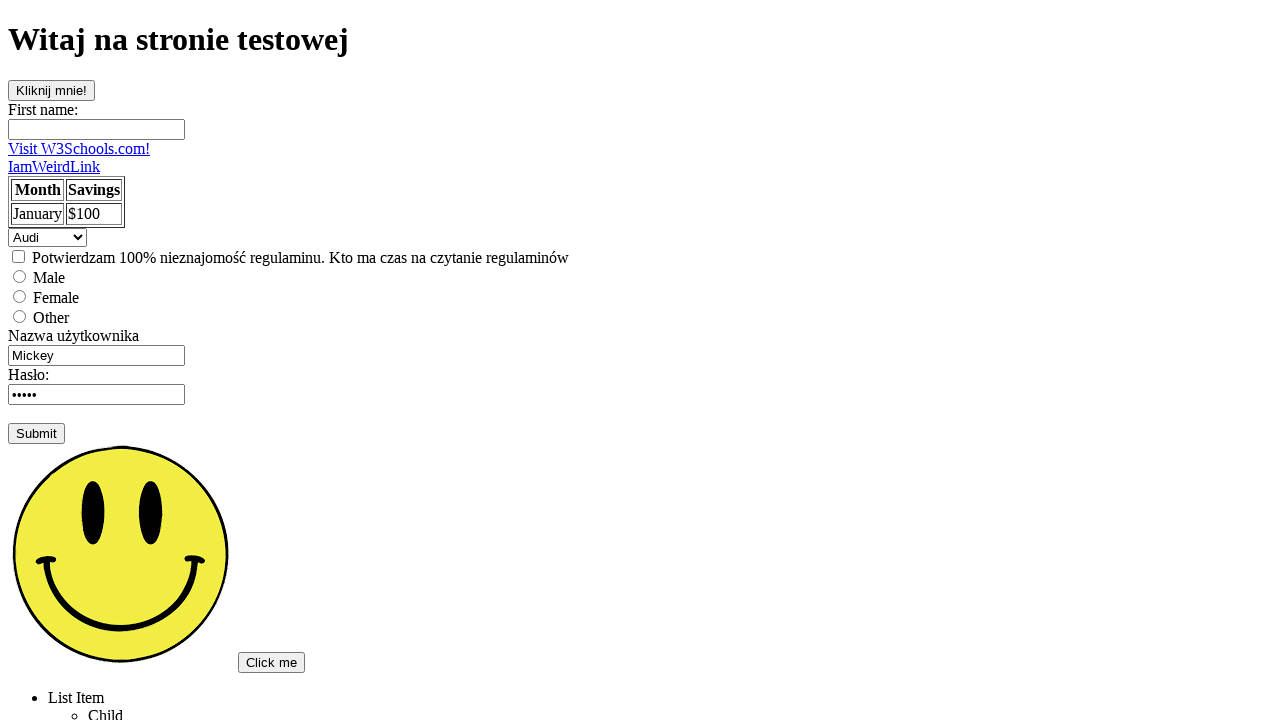

Navigated to demo form page
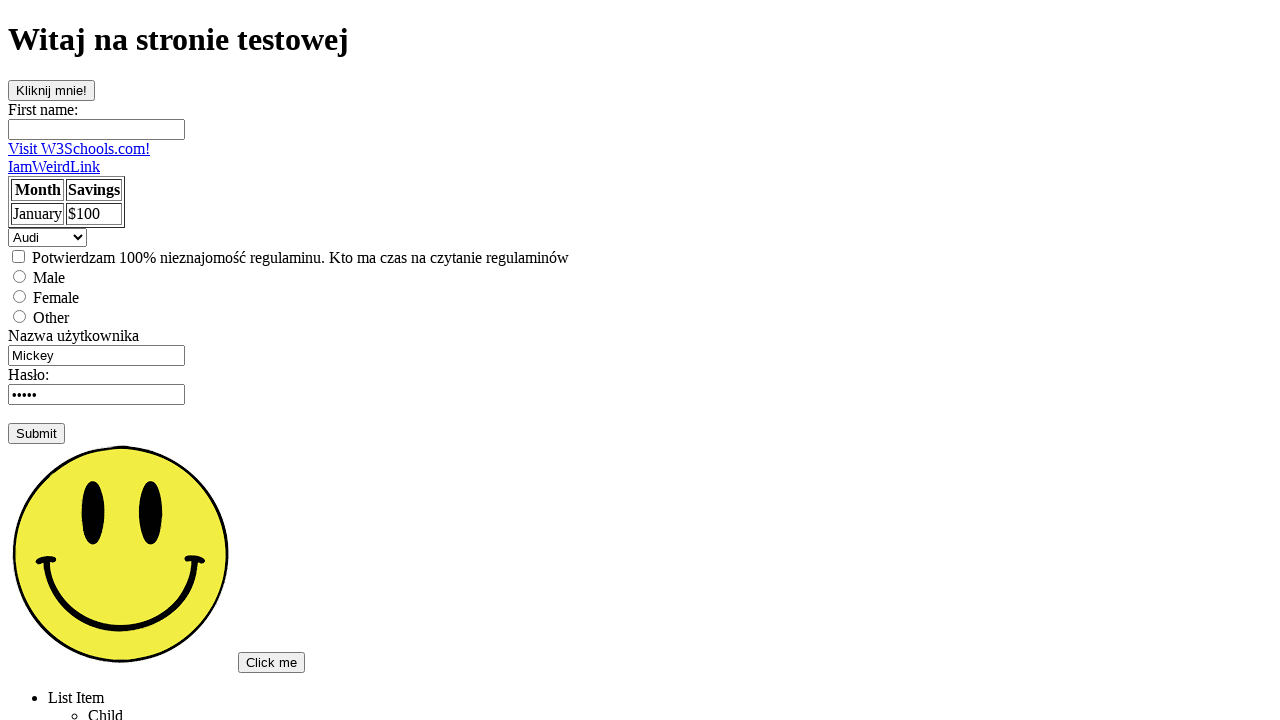

Clicked the 'Click me!' button at (52, 90) on #clickOnMe
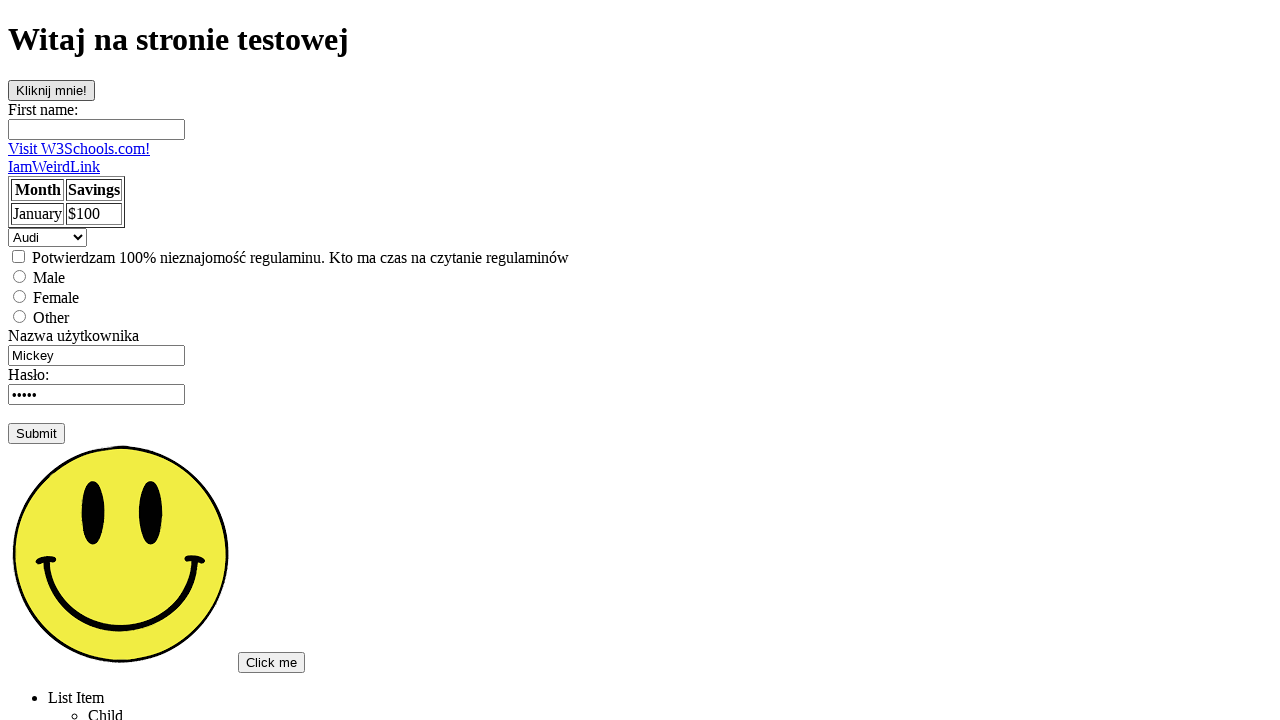

Set up alert handler to accept dialogs
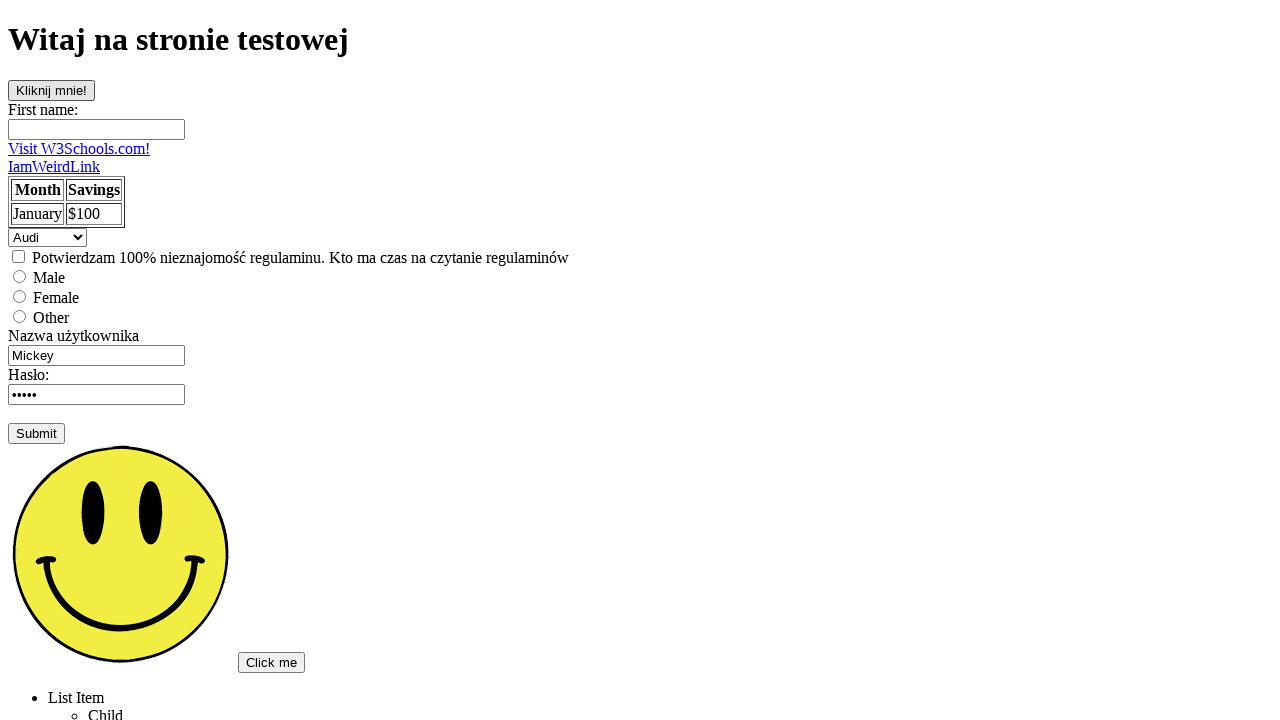

Filled first name field with 'Kevin' on #fname
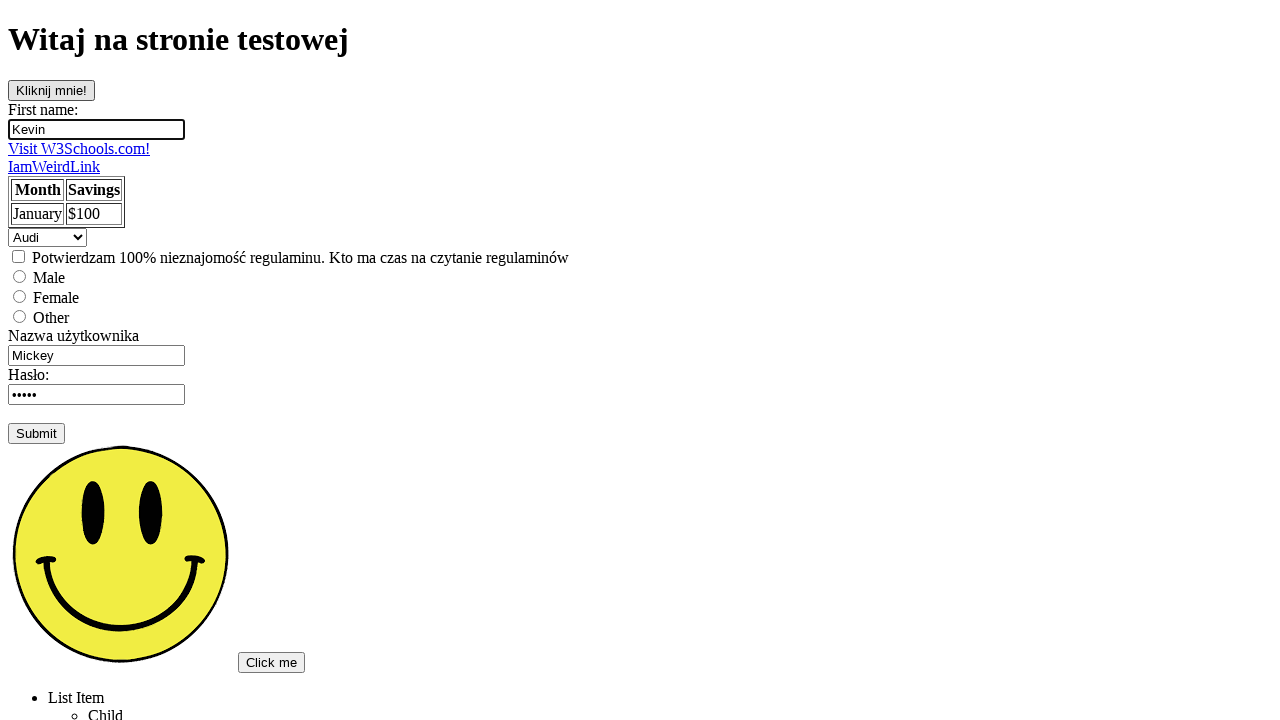

Selected 'Mercedes' from car dropdown on select
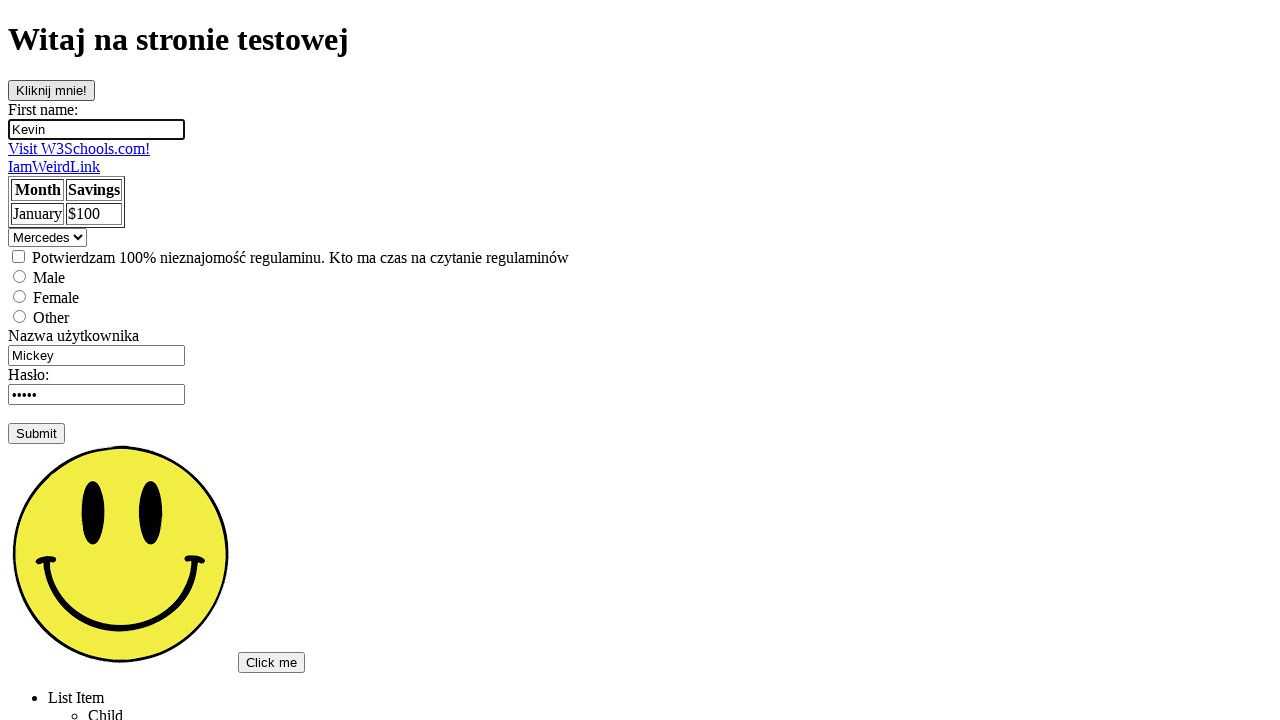

Checked the terms acceptance checkbox at (18, 256) on [type='checkbox']
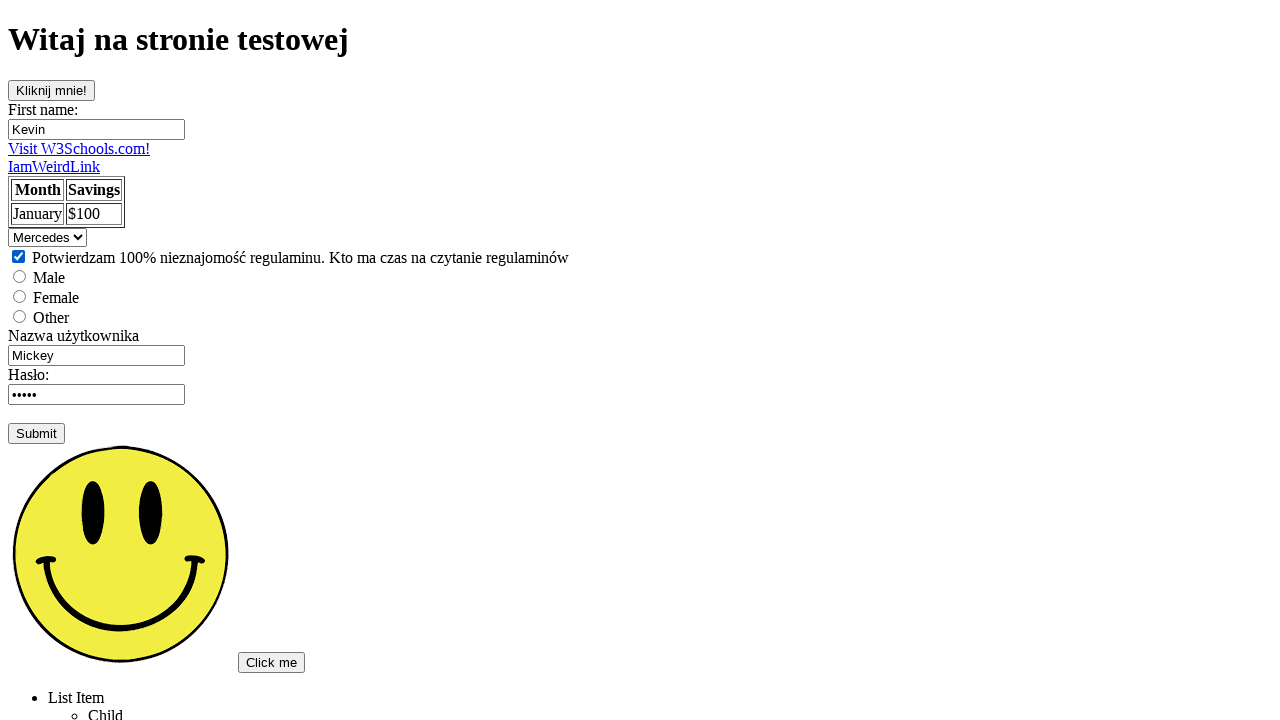

Selected 'male' radio button at (20, 276) on [value='male']
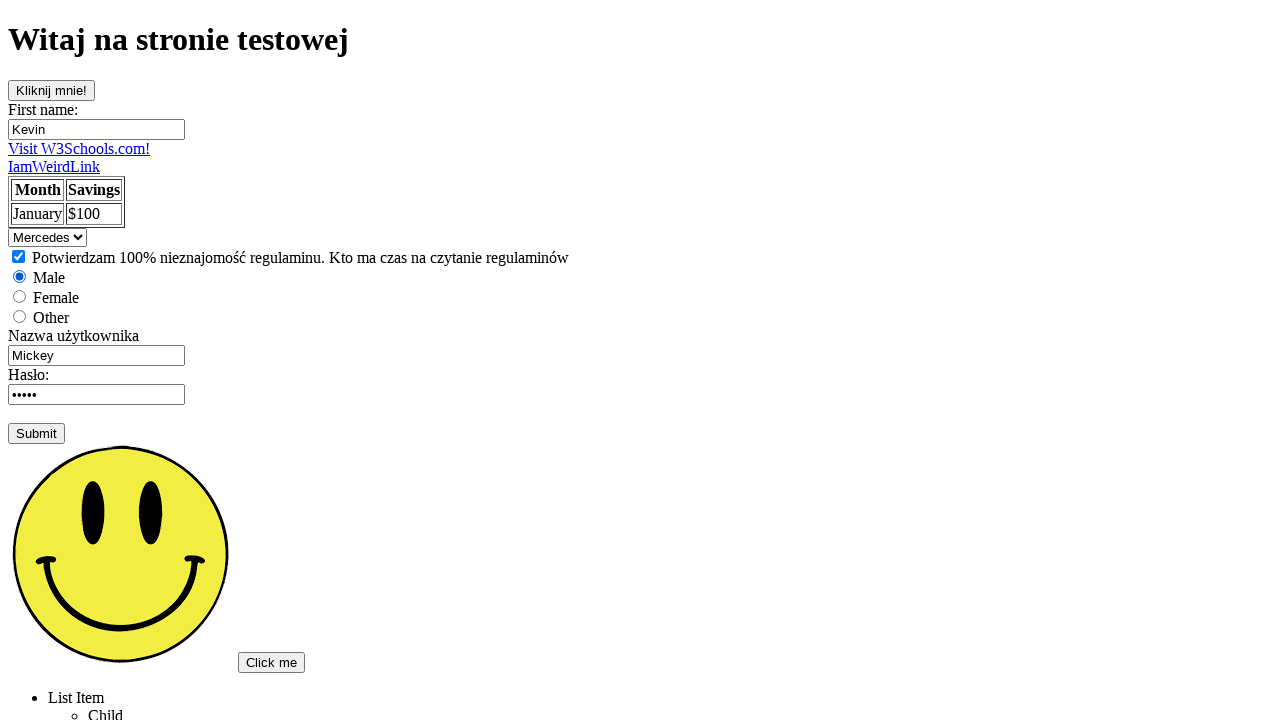

Cleared username field on input[name='username']
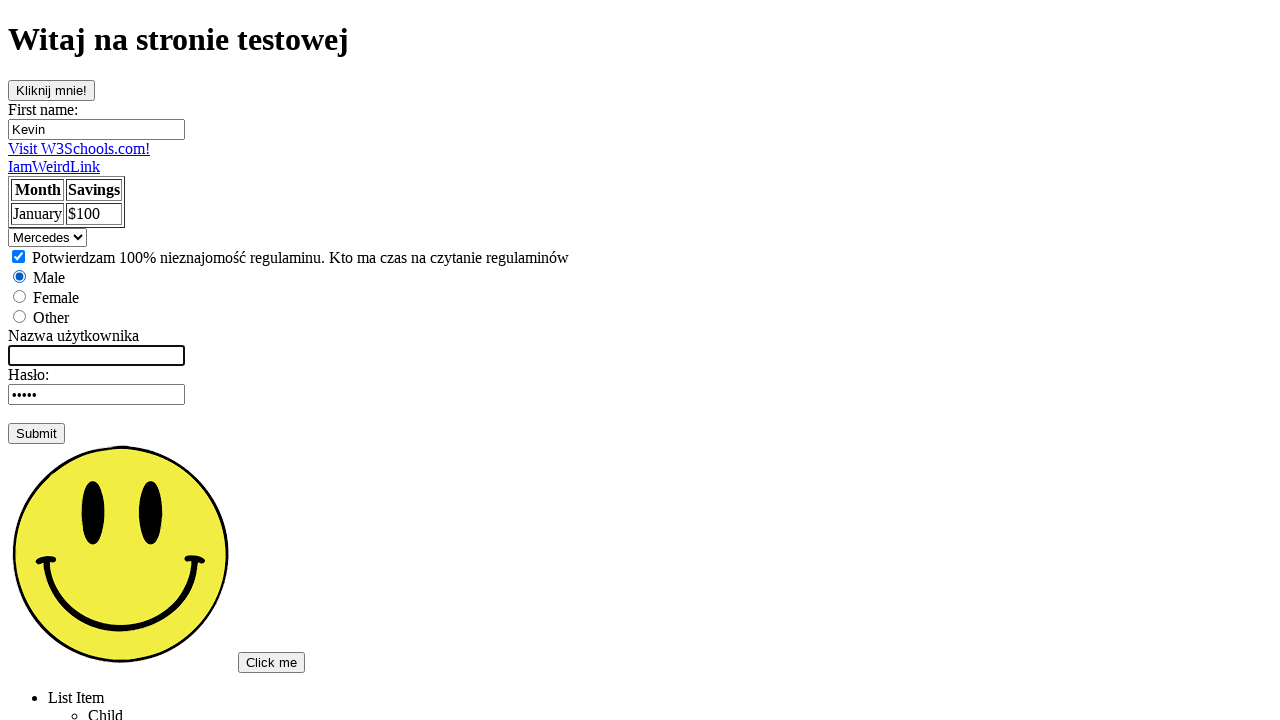

Filled username field with 'Man123' on input[name='username']
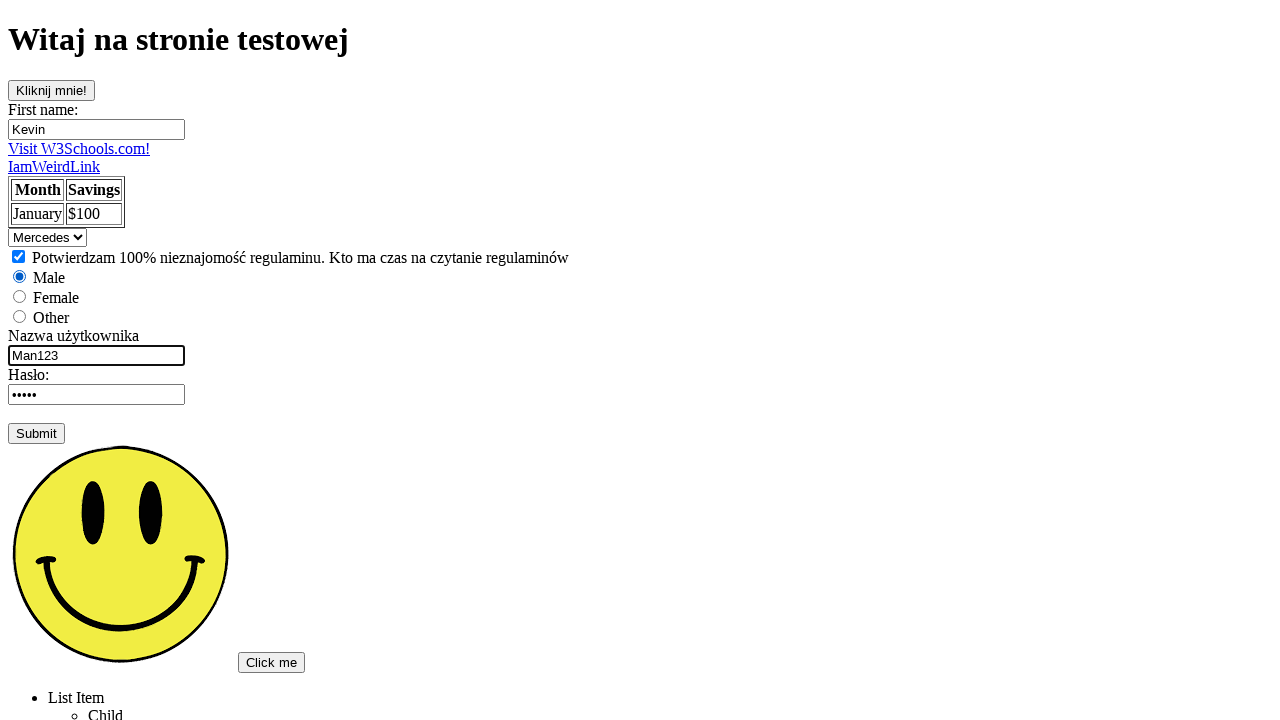

Cleared password field on input[name='password']
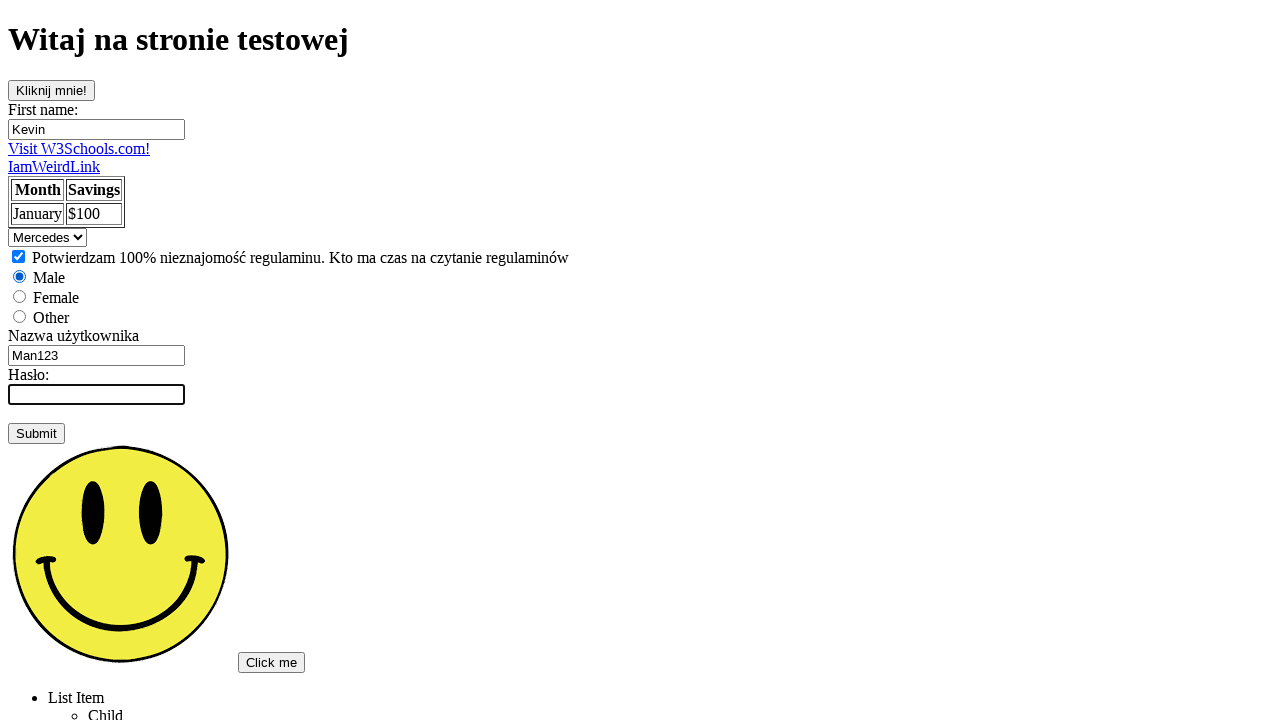

Filled password field with 'Admin123' on input[name='password']
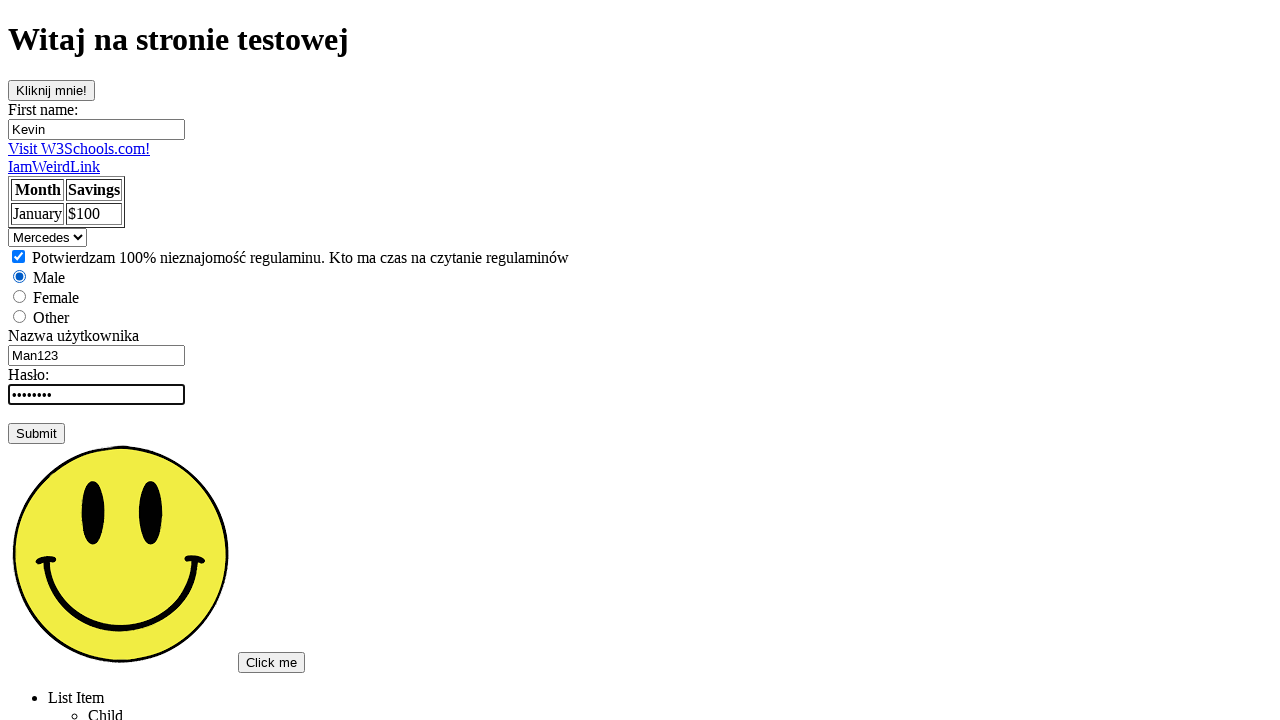

Clicked submit button to submit the form at (36, 433) on [type='submit']
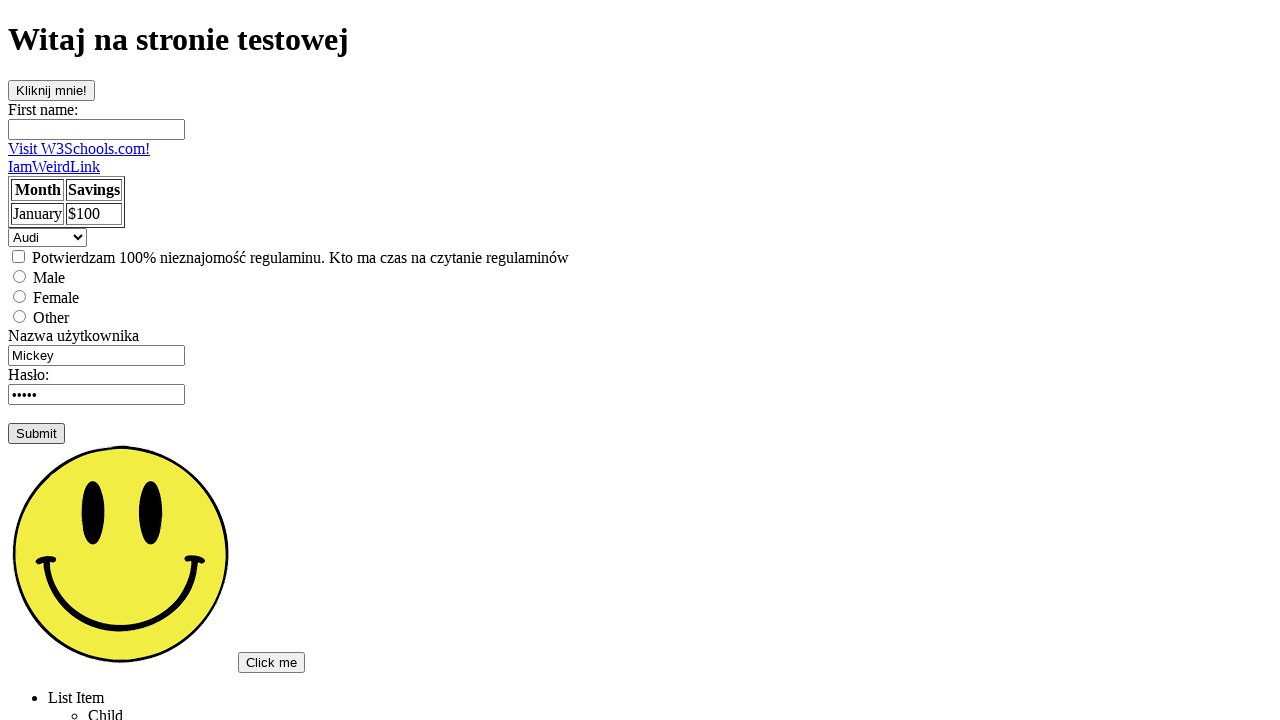

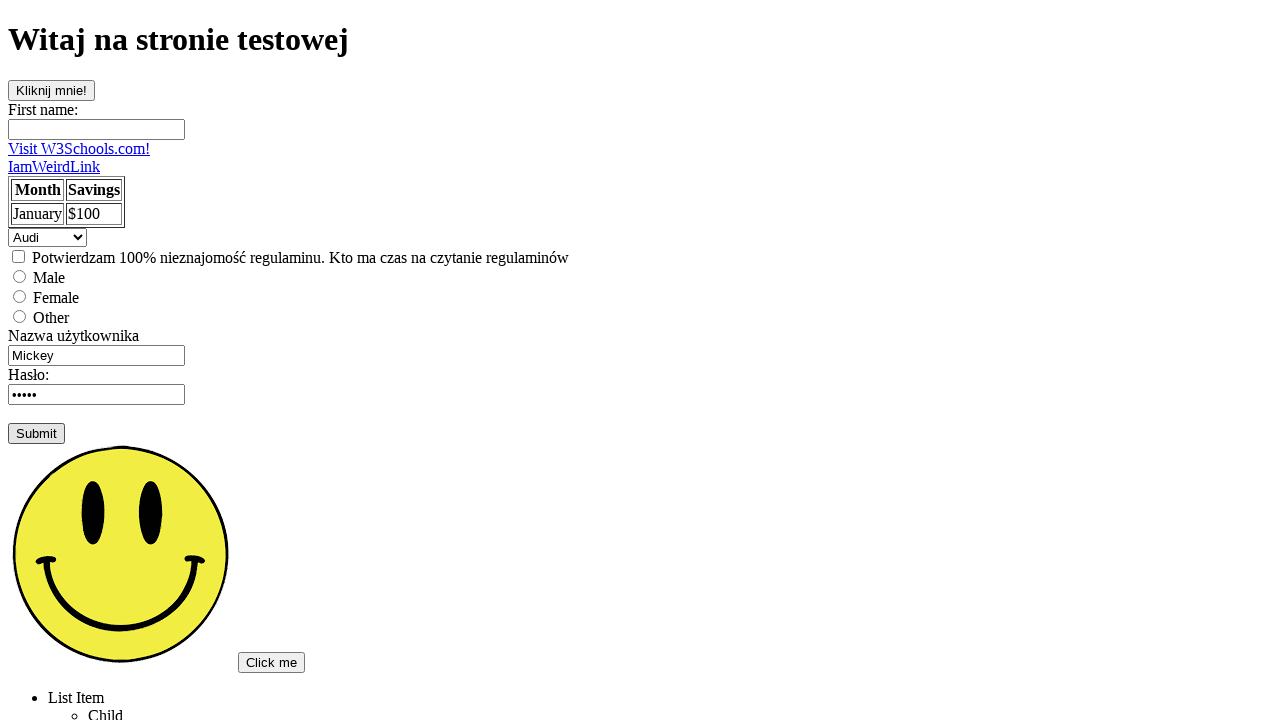